Fills out a registration form on the Kodnest website by entering name, email, phone number, graduation year, language preference, referral code, and career preference, then submits the form

Starting URL: https://www.kodnest.com/

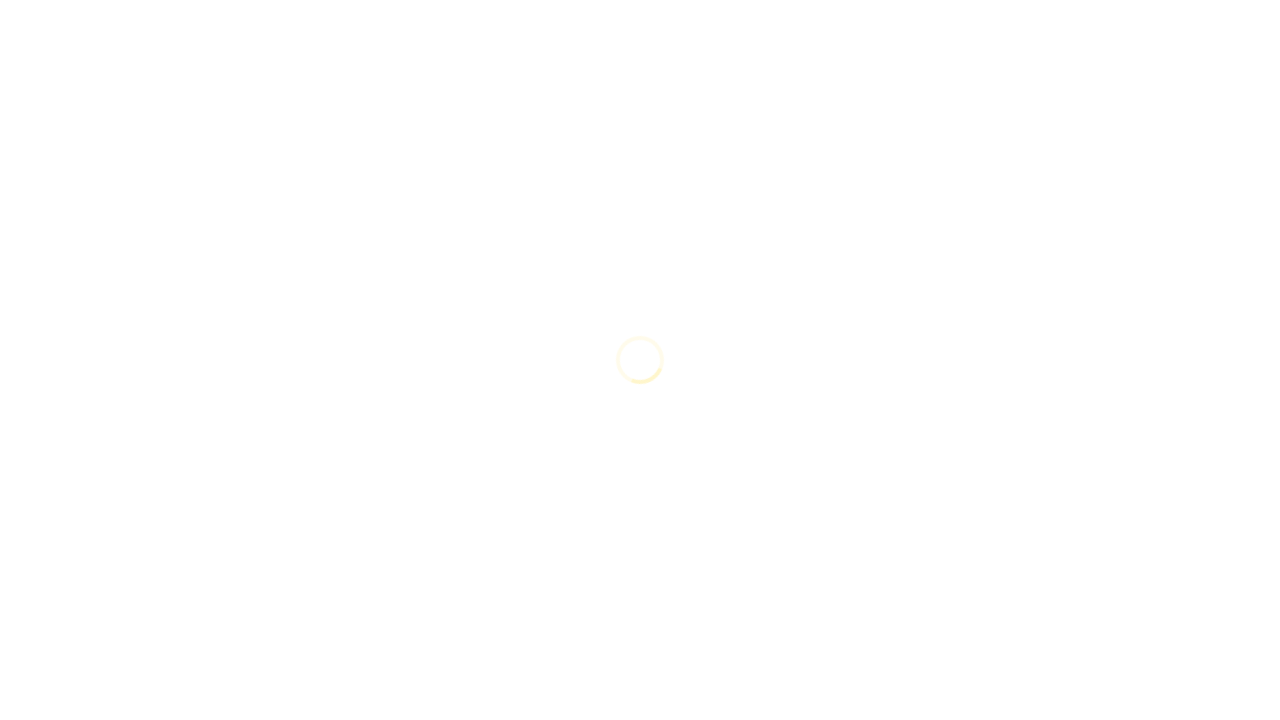

Clicked on name field at (1014, 329) on #form-field-name
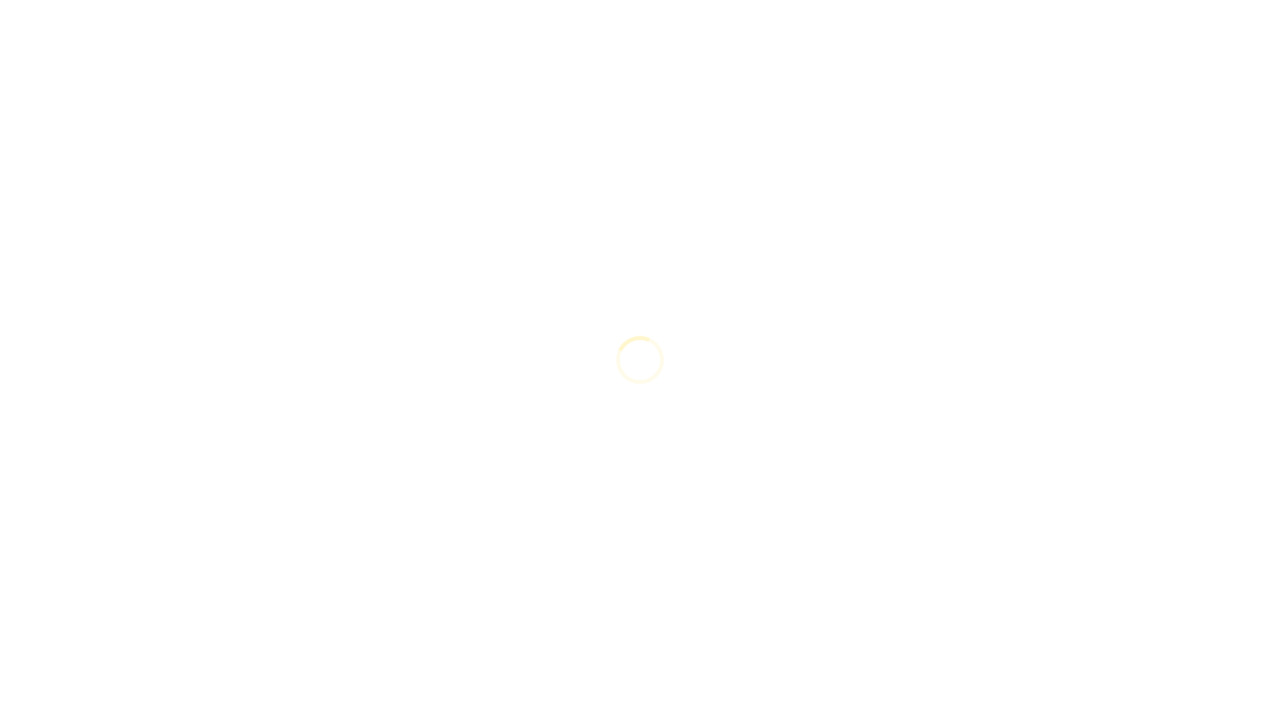

Filled name field with 'Apoorva' on #form-field-name
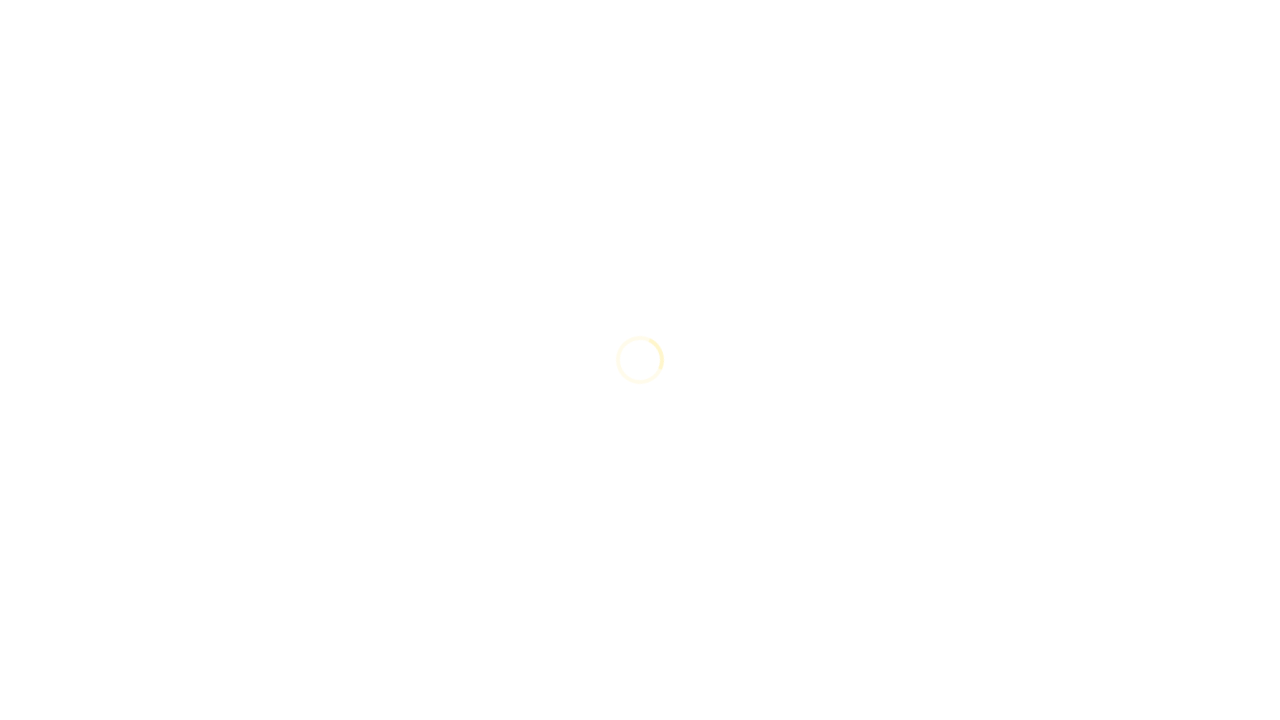

Tabbed to email field on #form-field-name
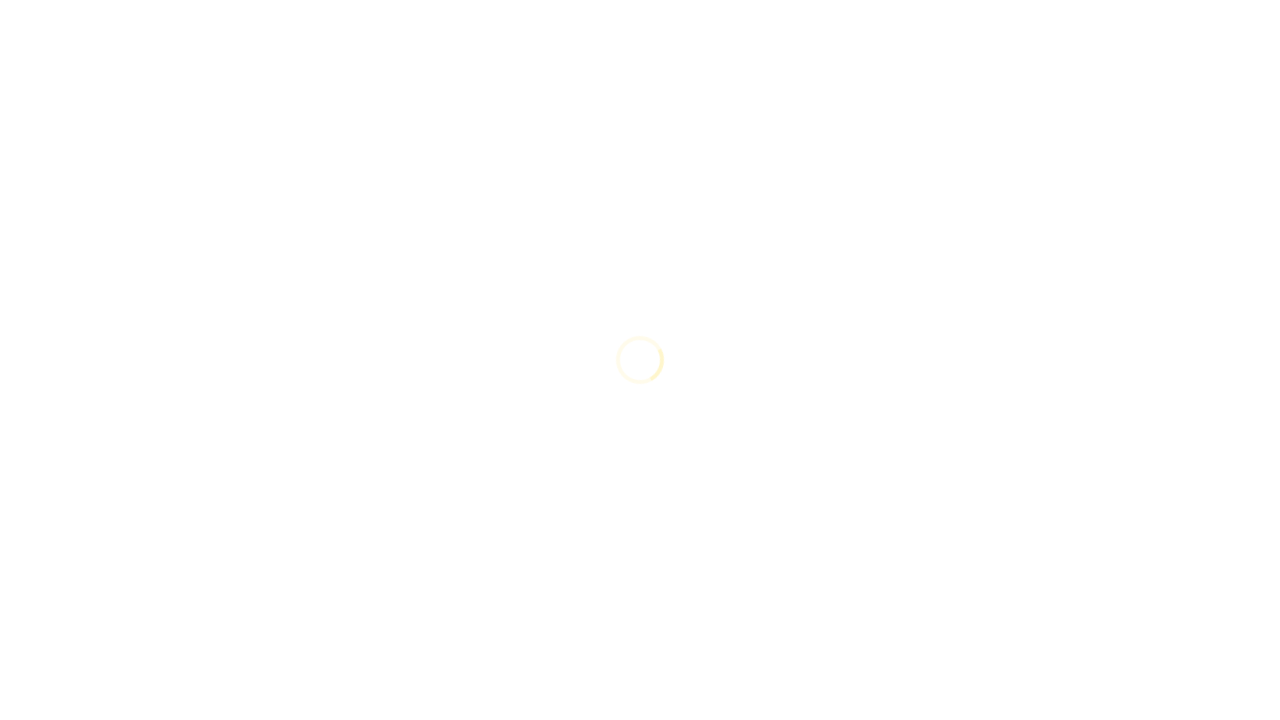

Entered email address 'apoorva1326@gmail.com' on body
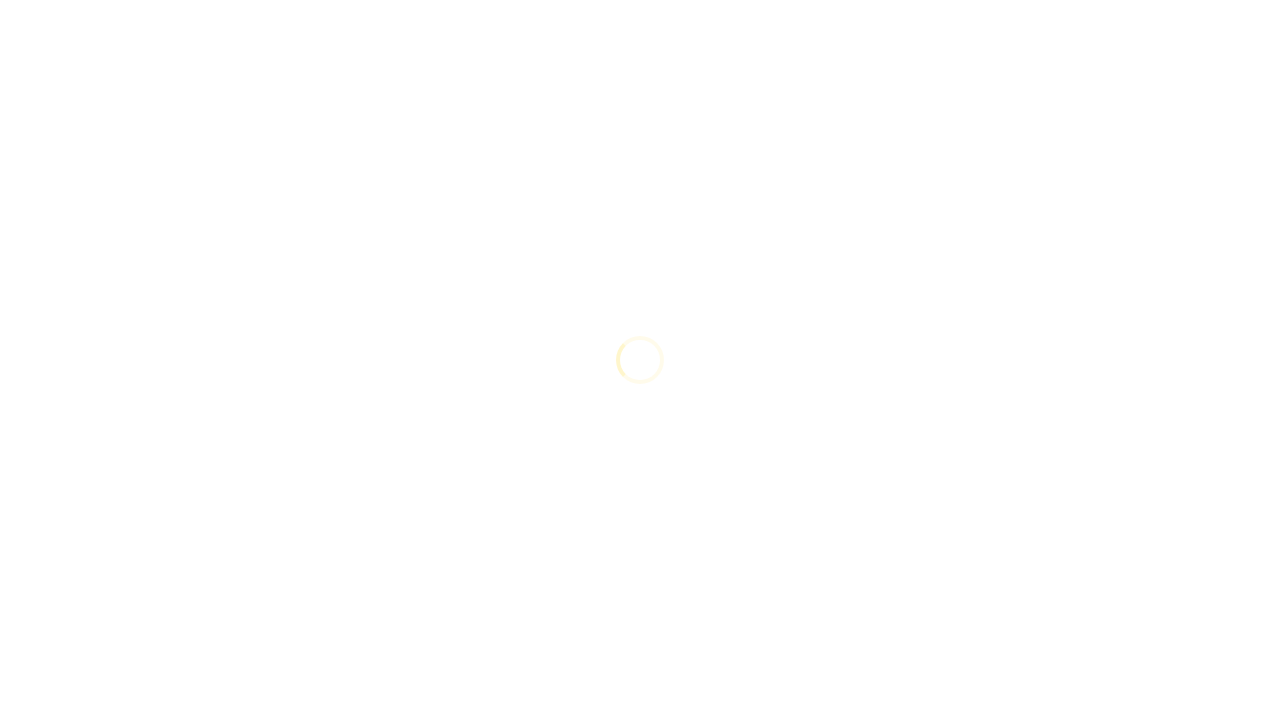

Tabbed to phone number field on body
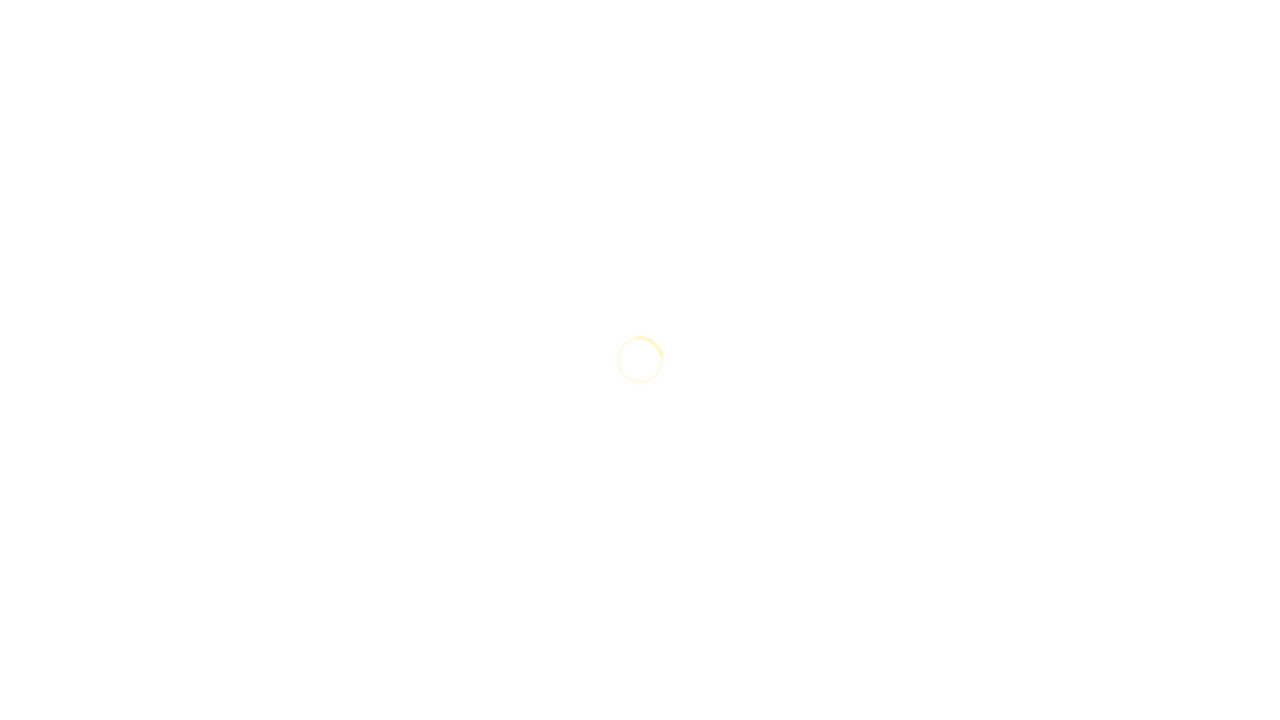

Entered phone number '0000000090' on body
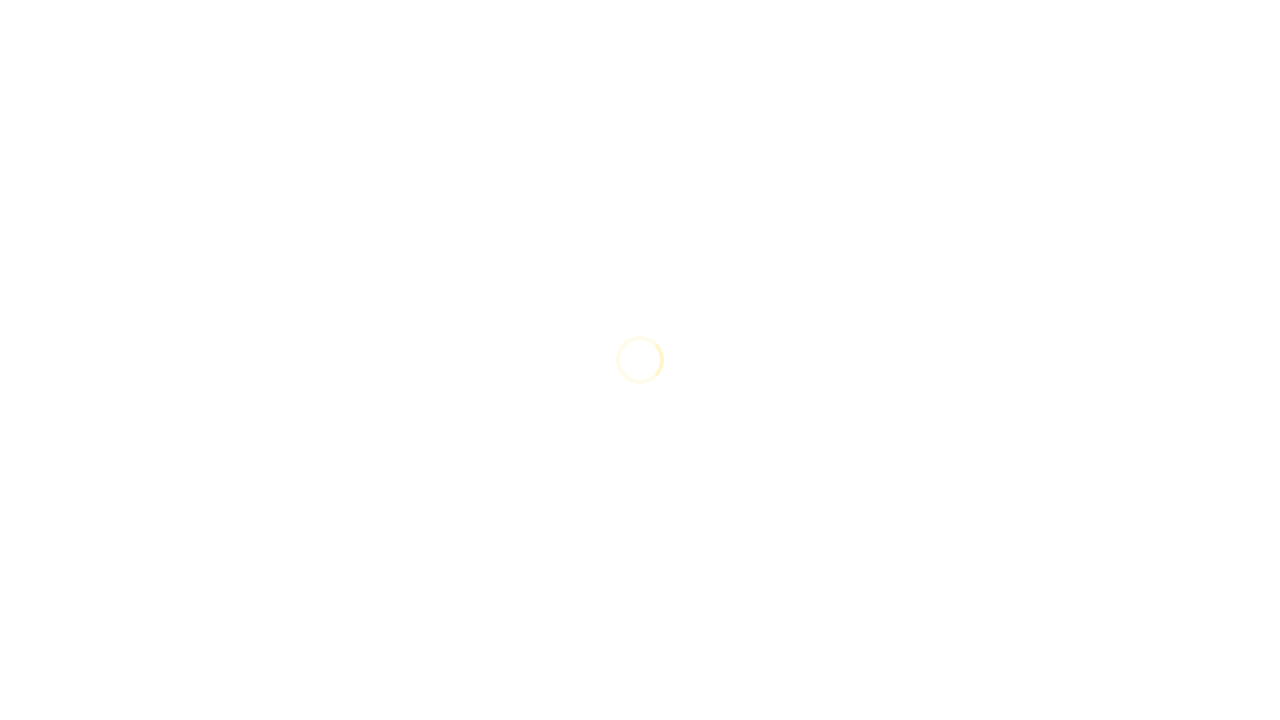

Tabbed to graduation year dropdown on body
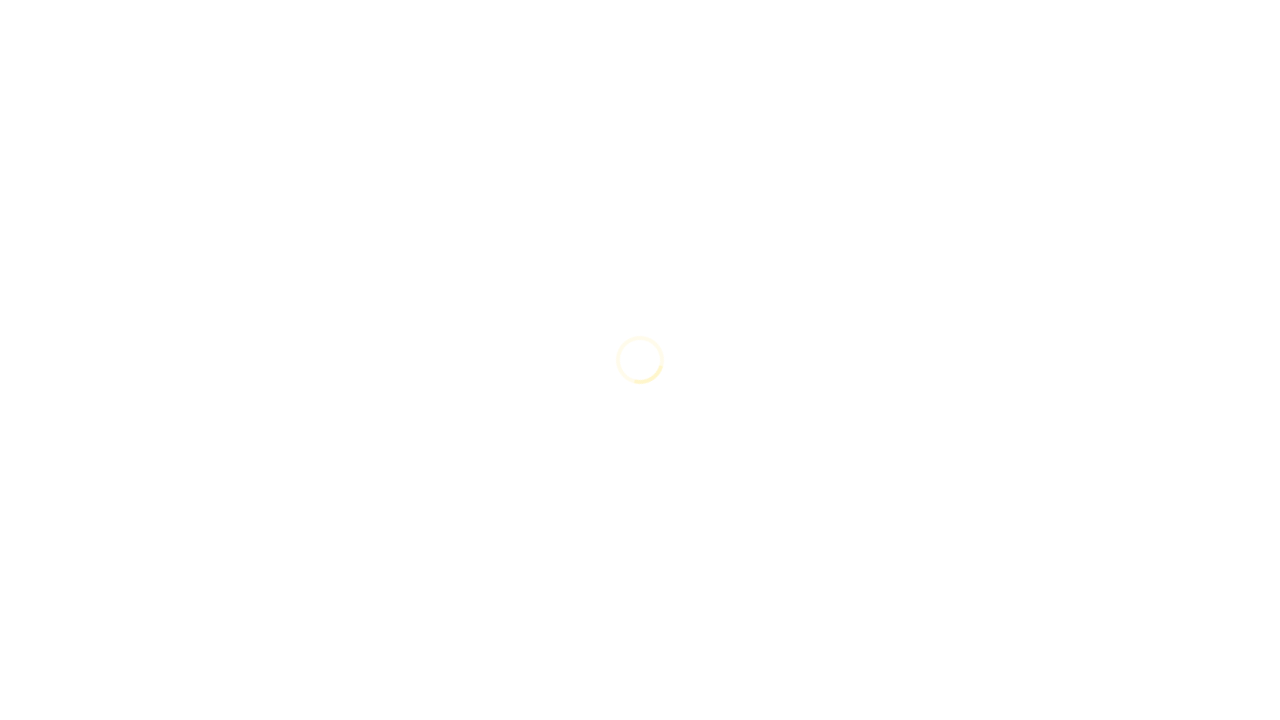

Opened graduation year dropdown on body
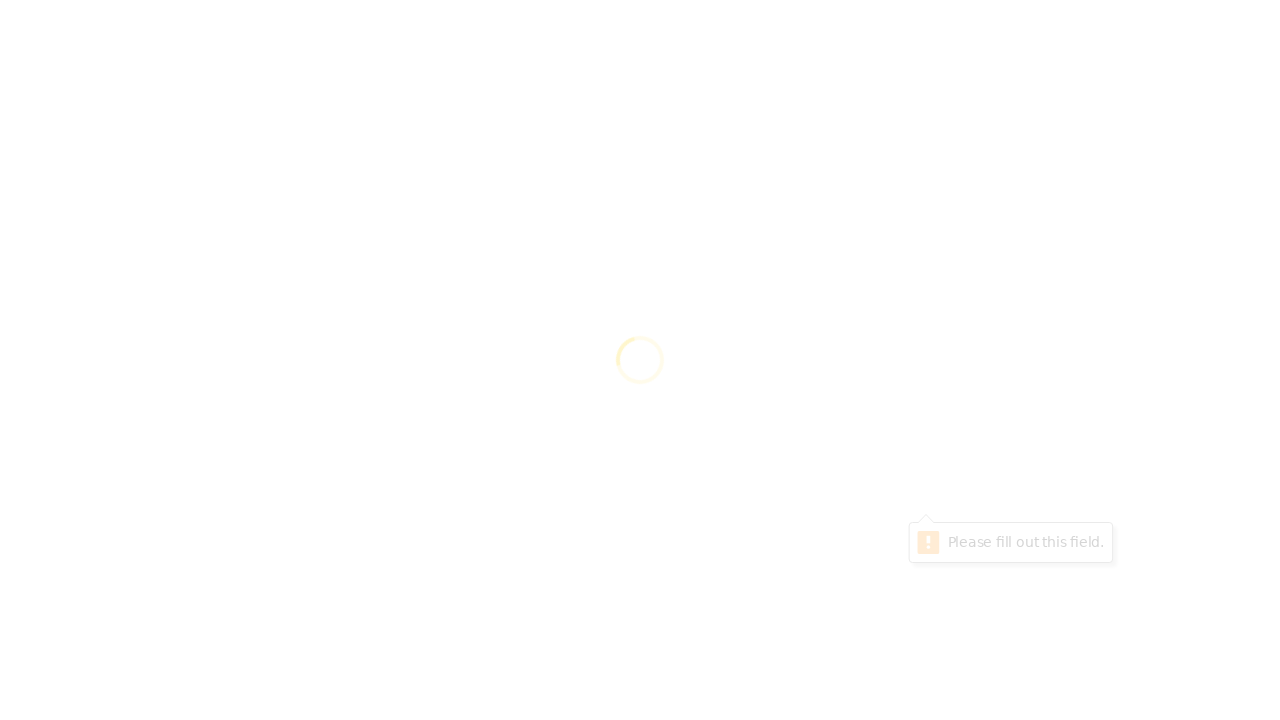

Moved down once in graduation year dropdown on body
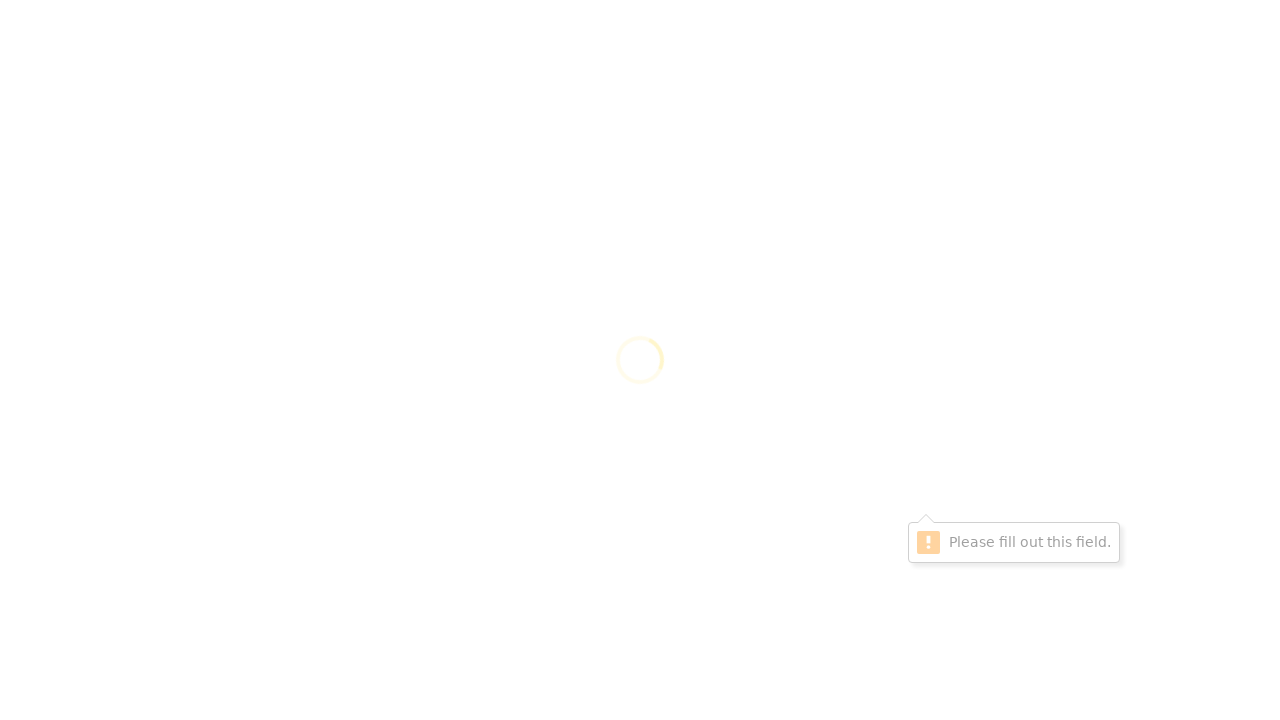

Moved down again in graduation year dropdown to select 2024 on body
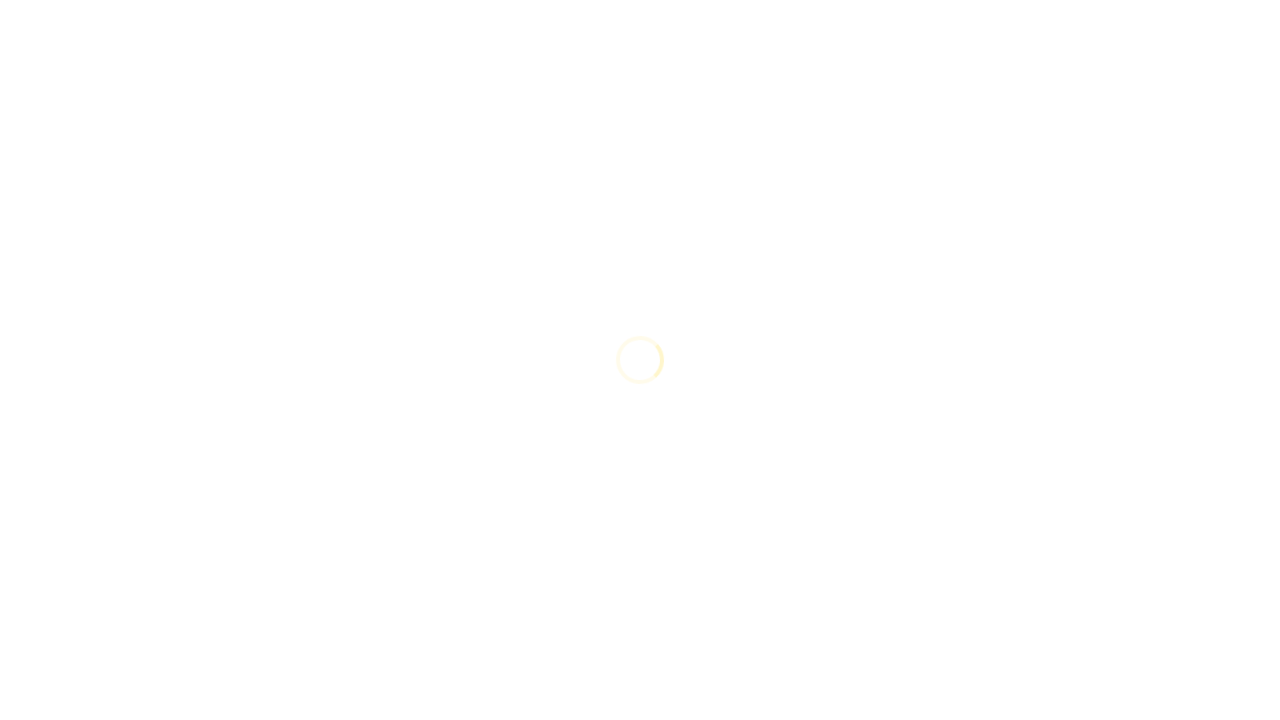

Selected graduation year 2024 on body
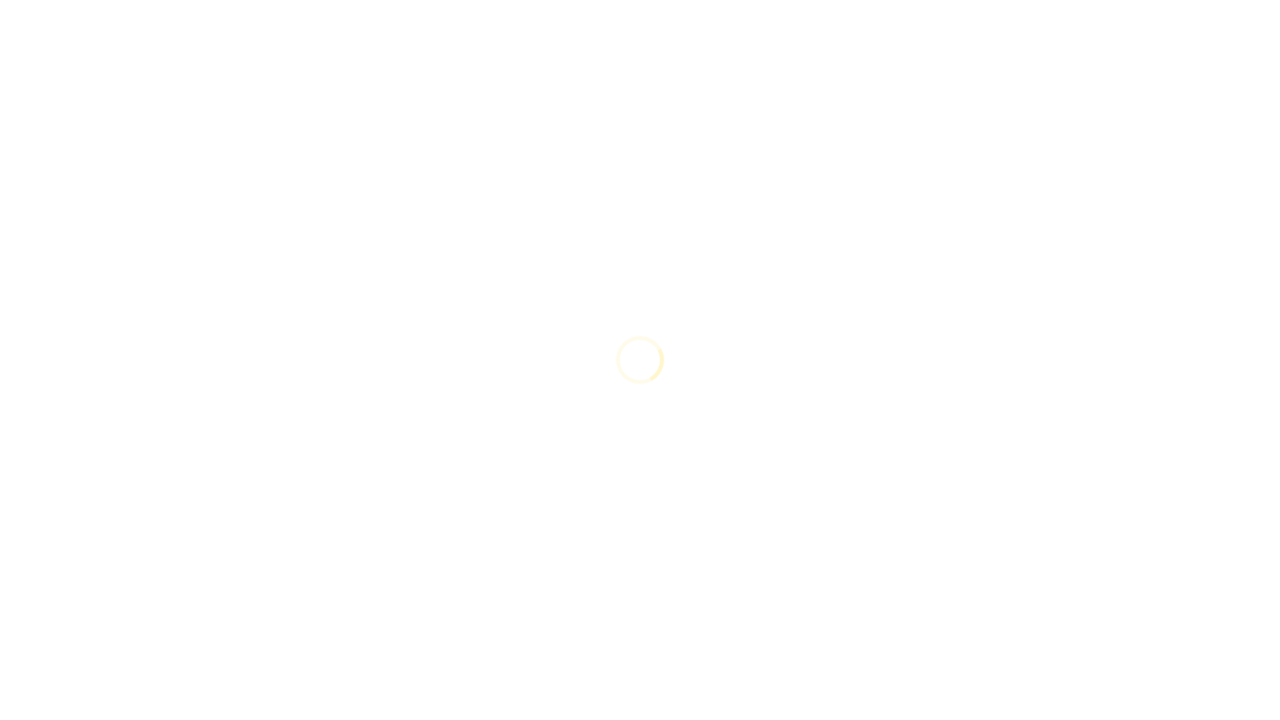

Tabbed to language preference dropdown on body
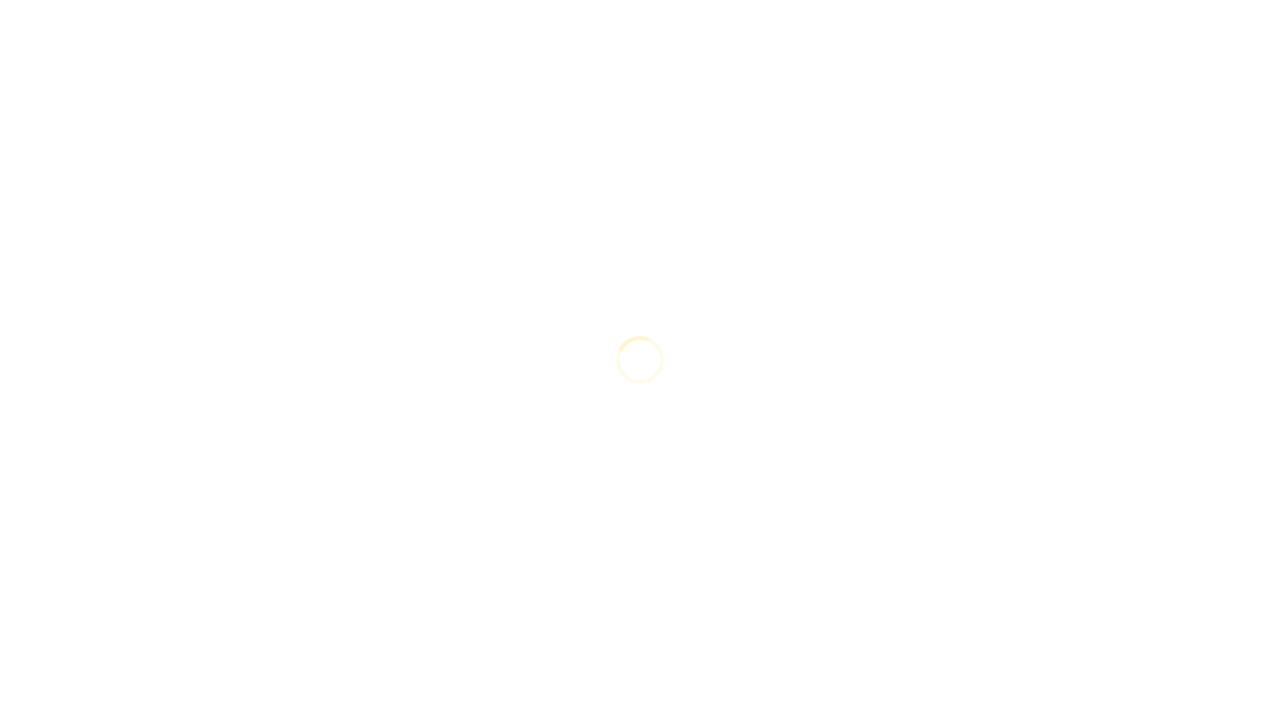

Opened language preference dropdown on body
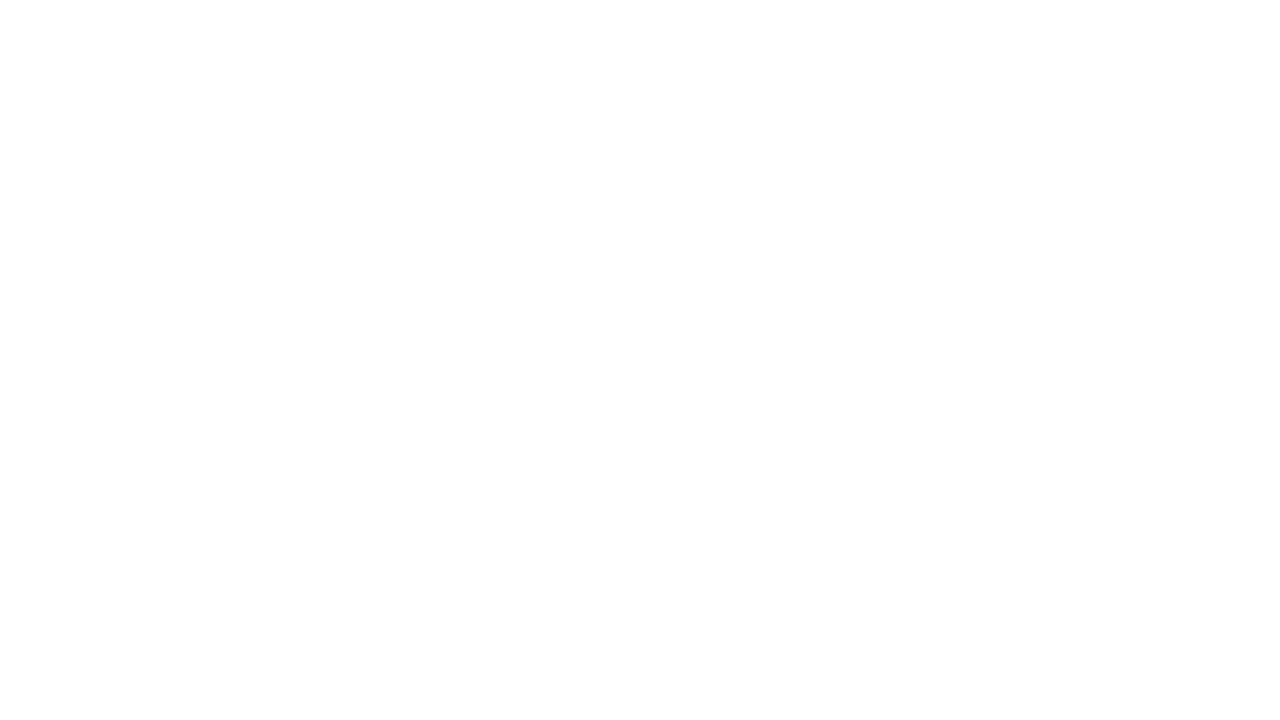

Moved down once in language preference dropdown on body
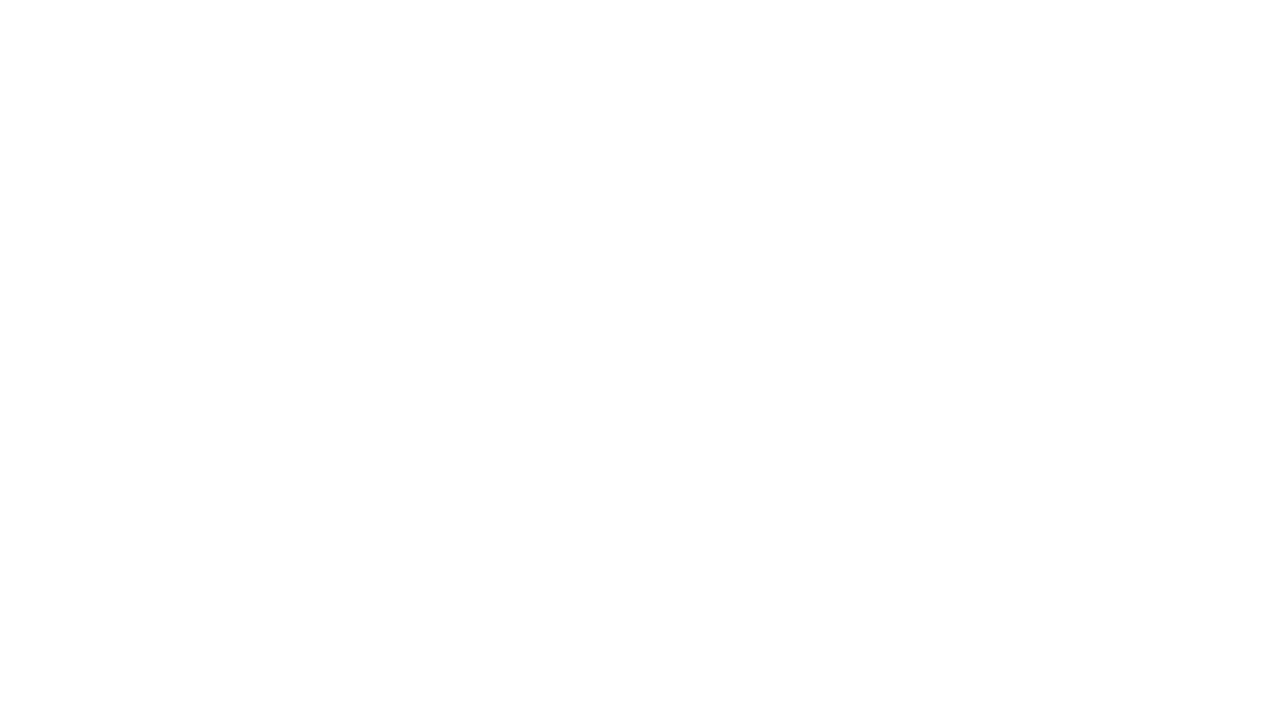

Moved down again in language preference dropdown on body
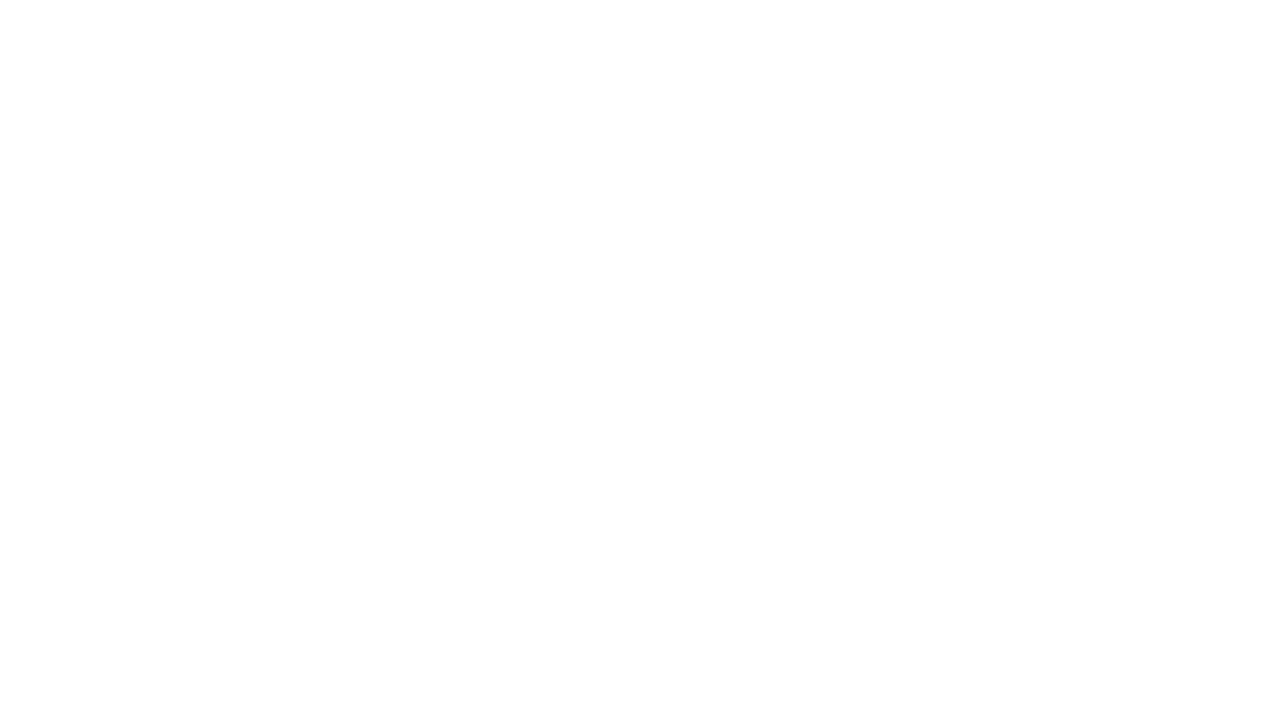

Moved down a third time in language preference dropdown on body
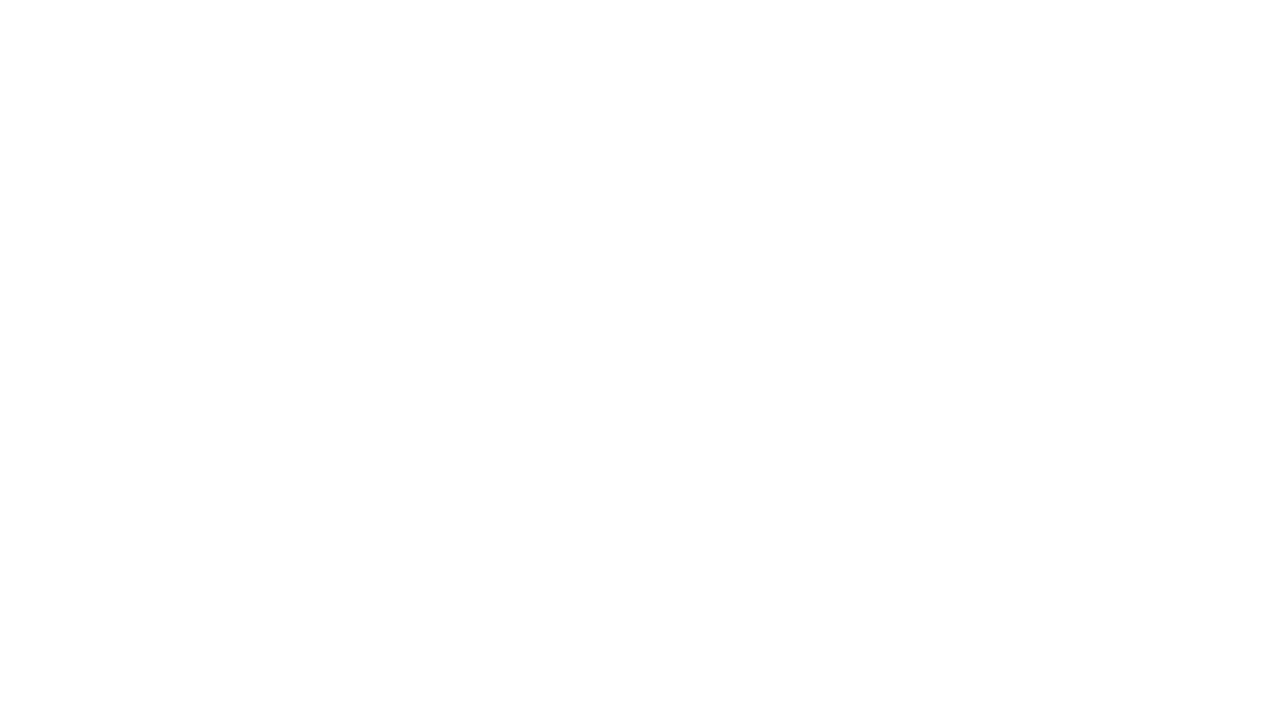

Selected language preference on body
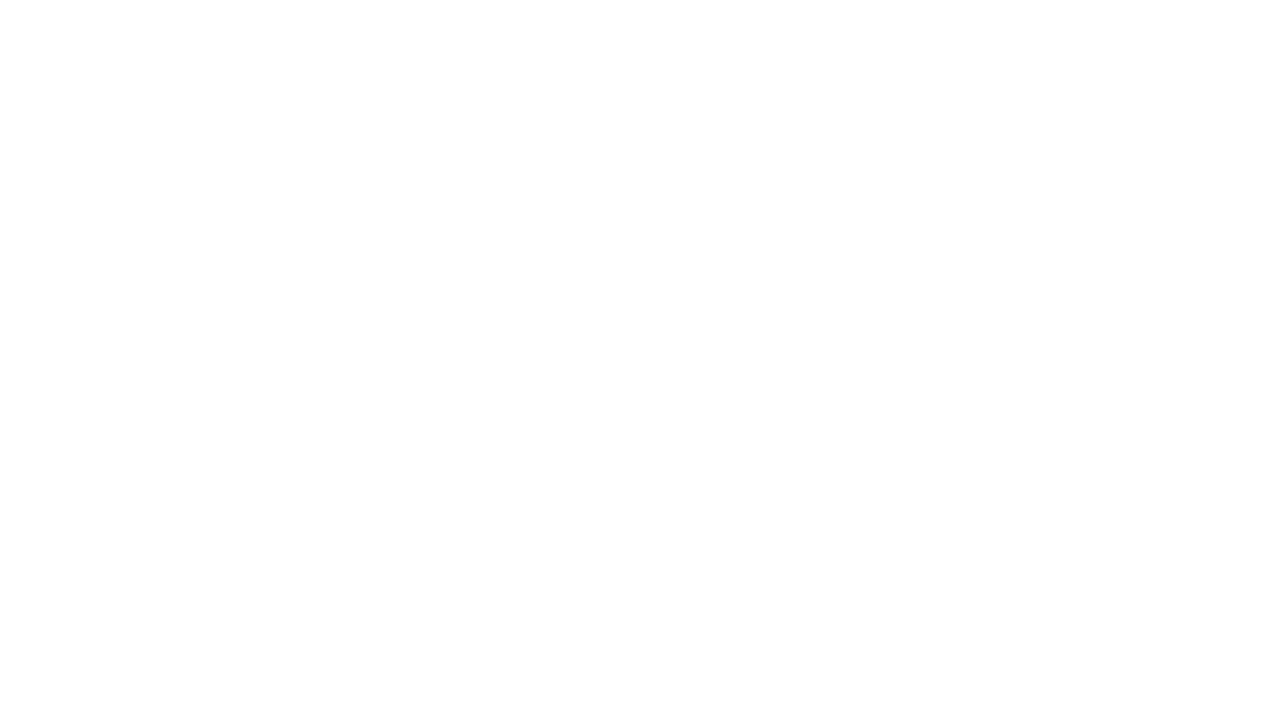

Tabbed to referral code field on body
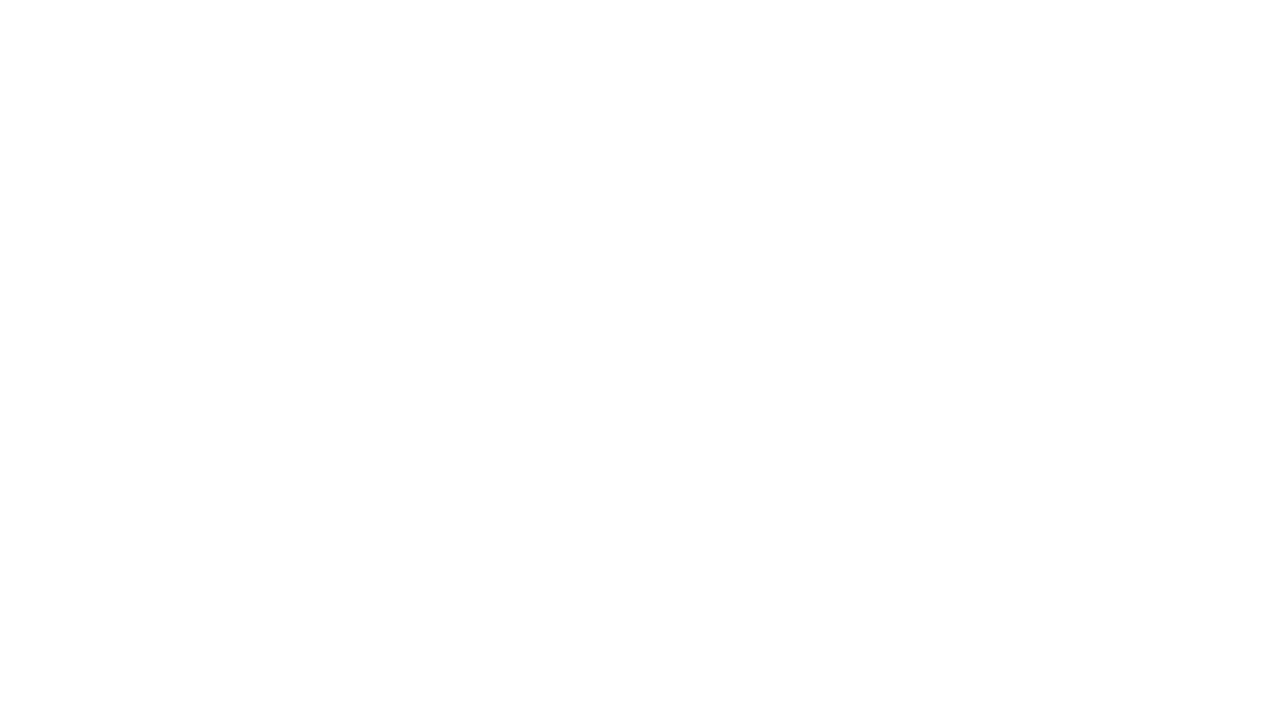

Entered referral code 'KOD1002' on body
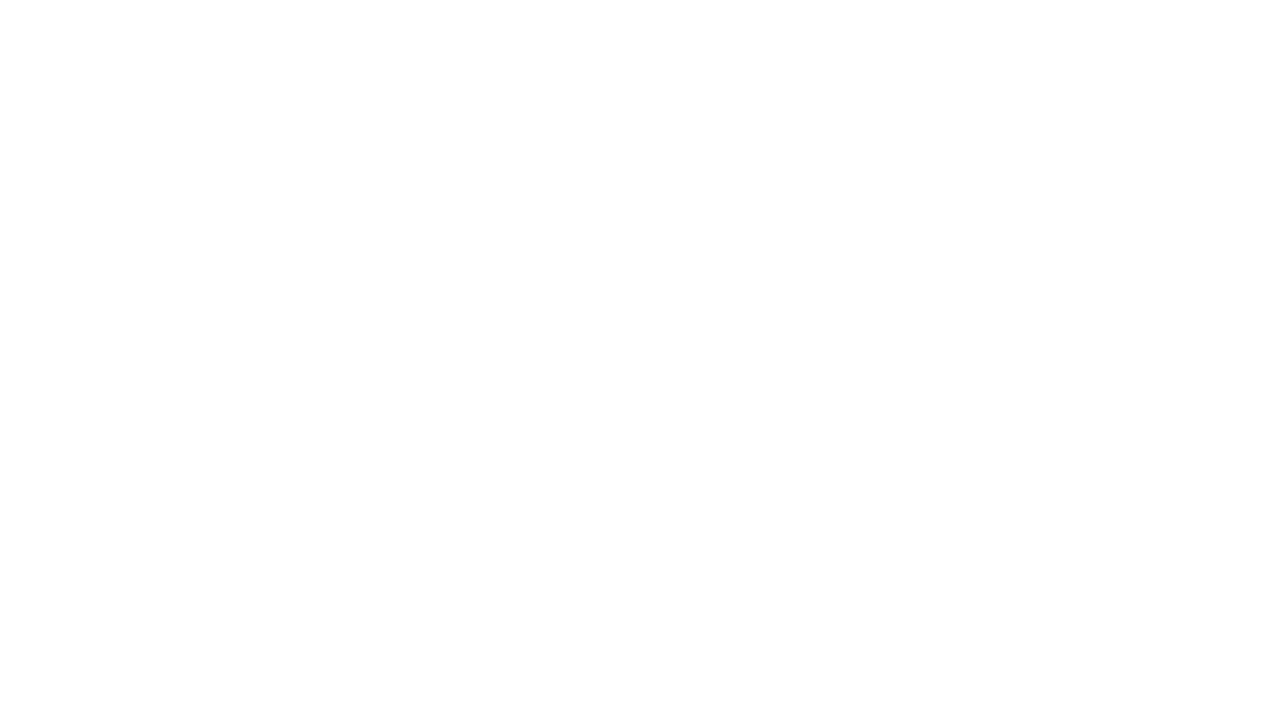

Tabbed to career preference field on body
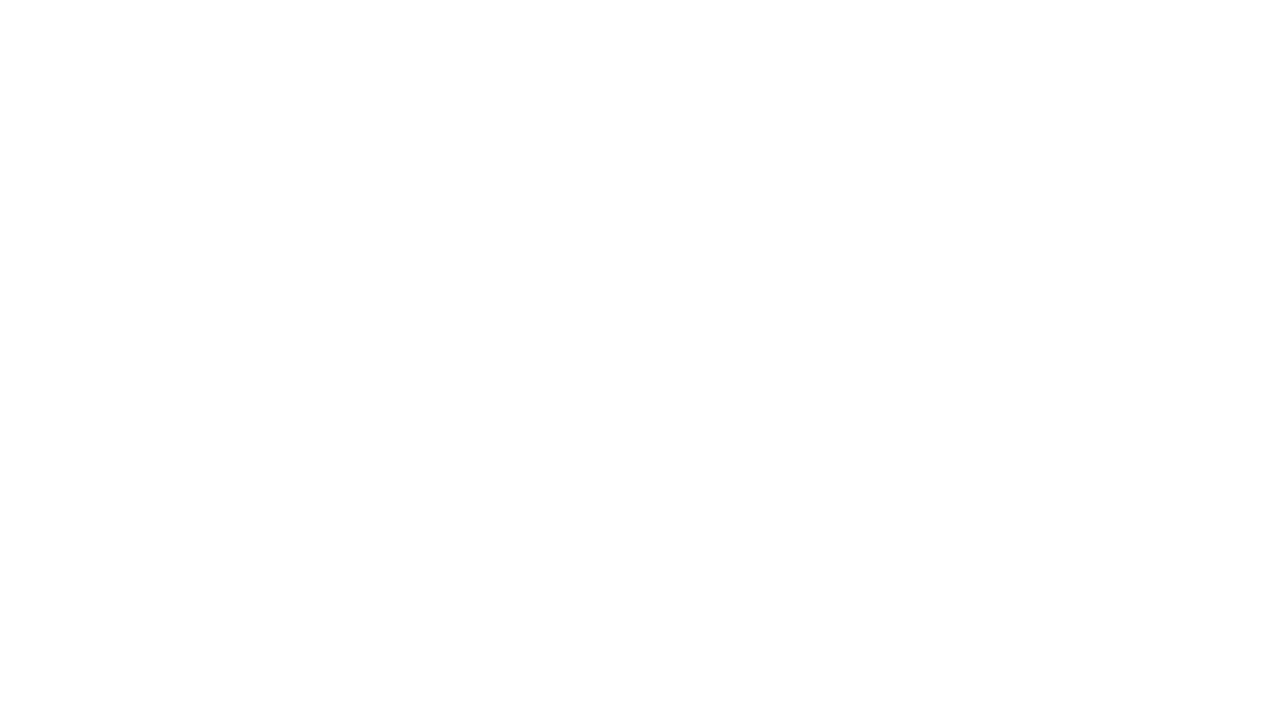

Selected 'Testing' as career preference on body
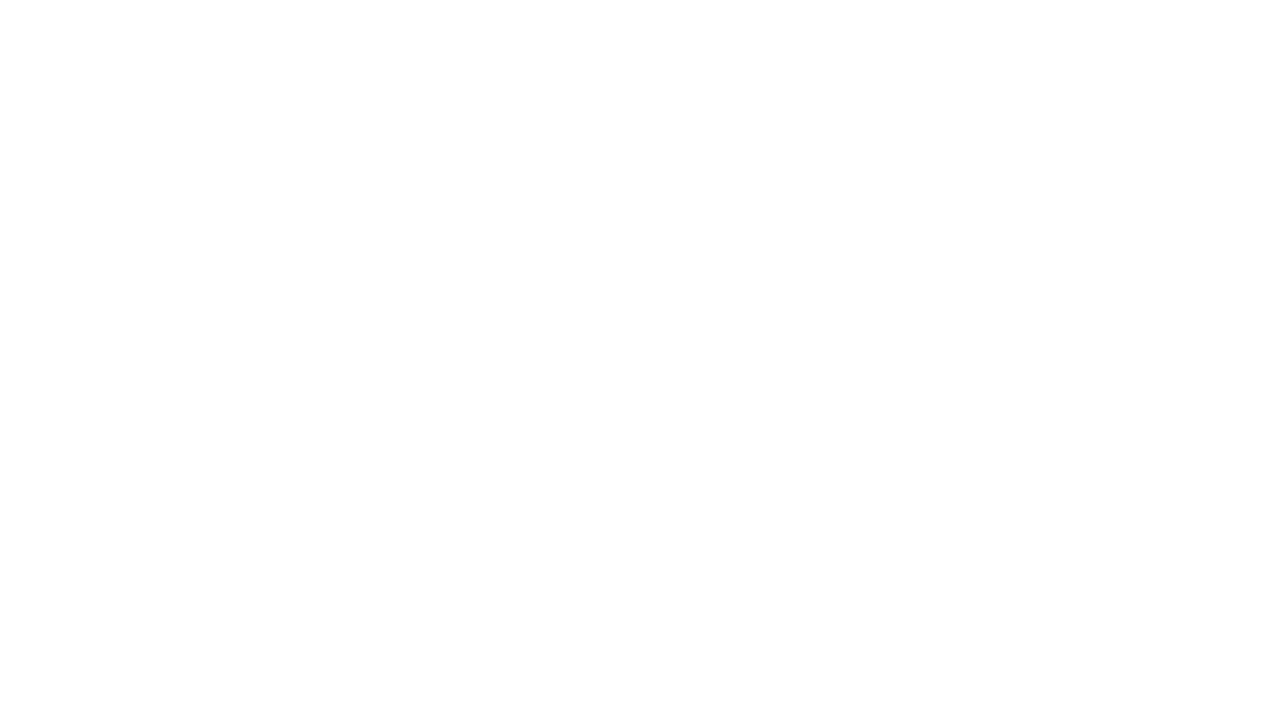

Tabbed to Register button on body
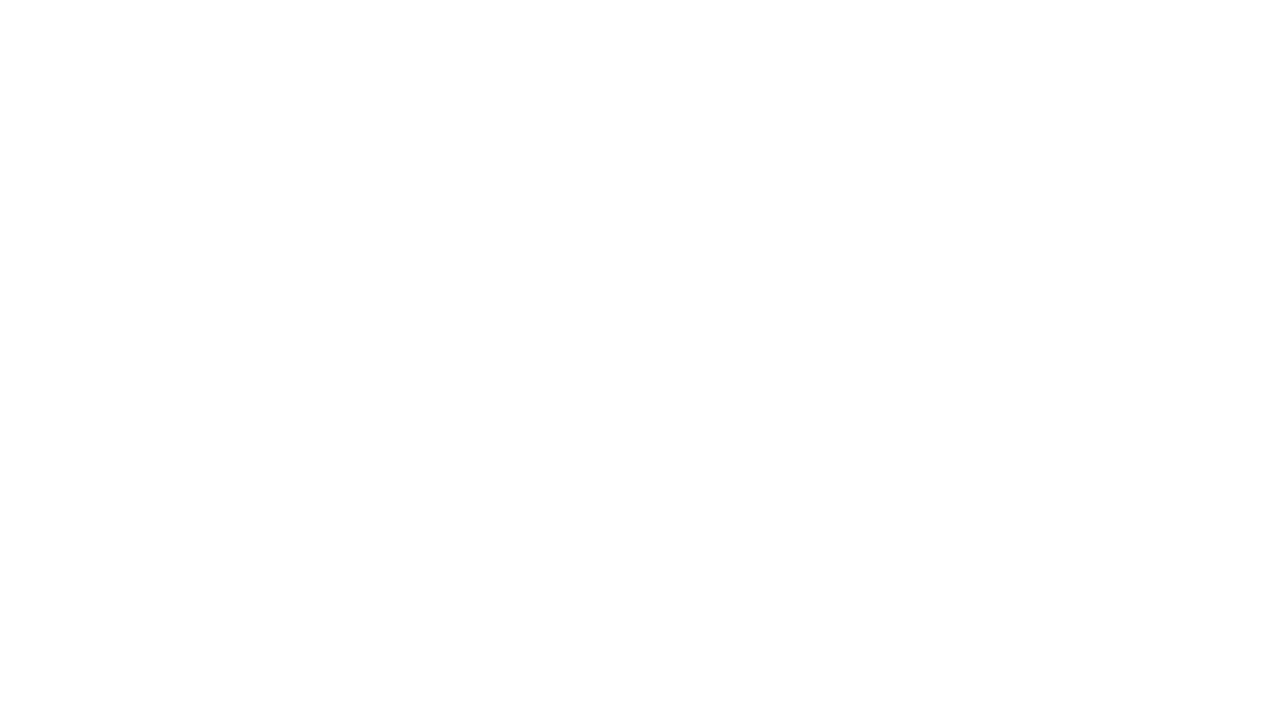

Submitted registration form on body
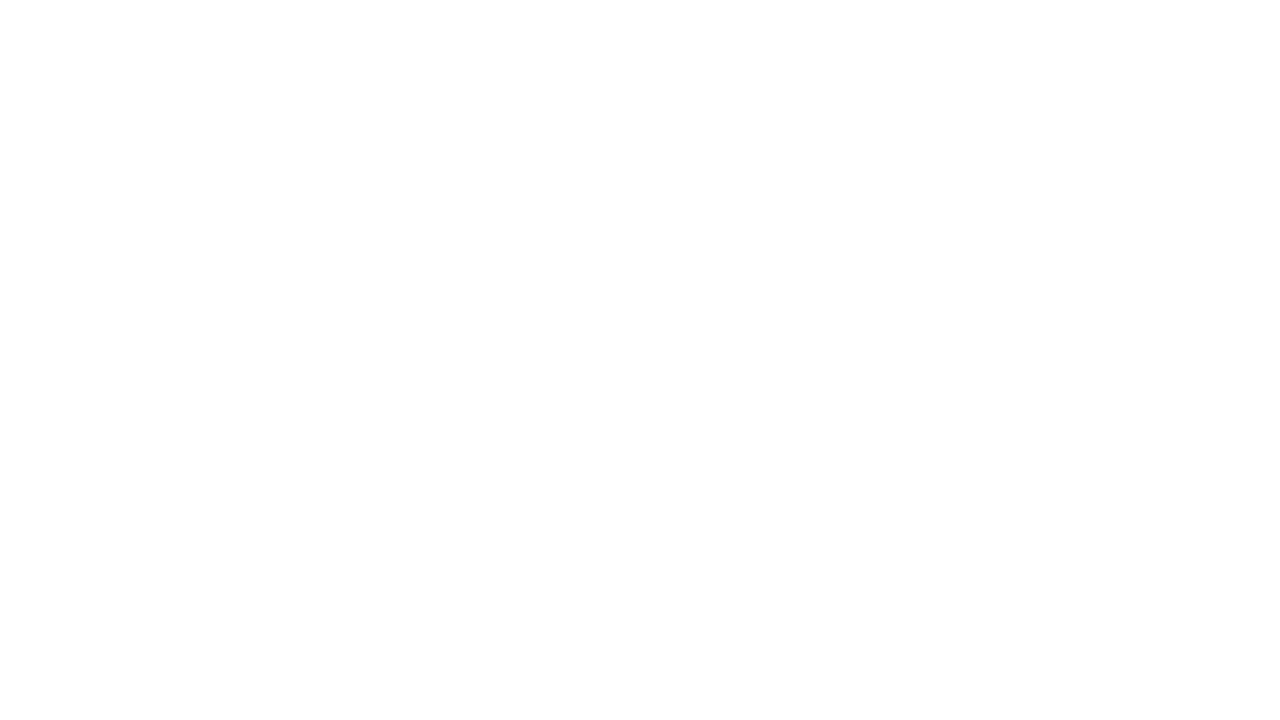

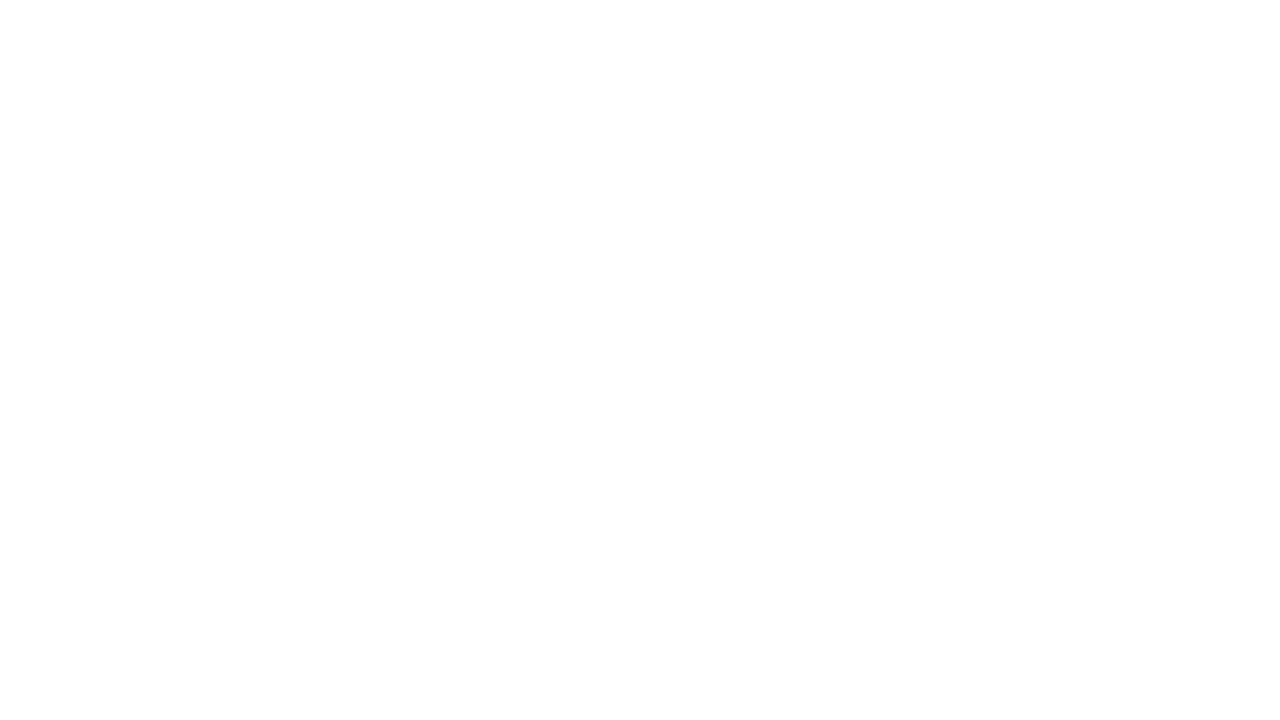